Tests sending keys to a designated element by clicking body first then typing into a specific text field

Starting URL: https://www.selenium.dev/selenium/web/single_text_input.html

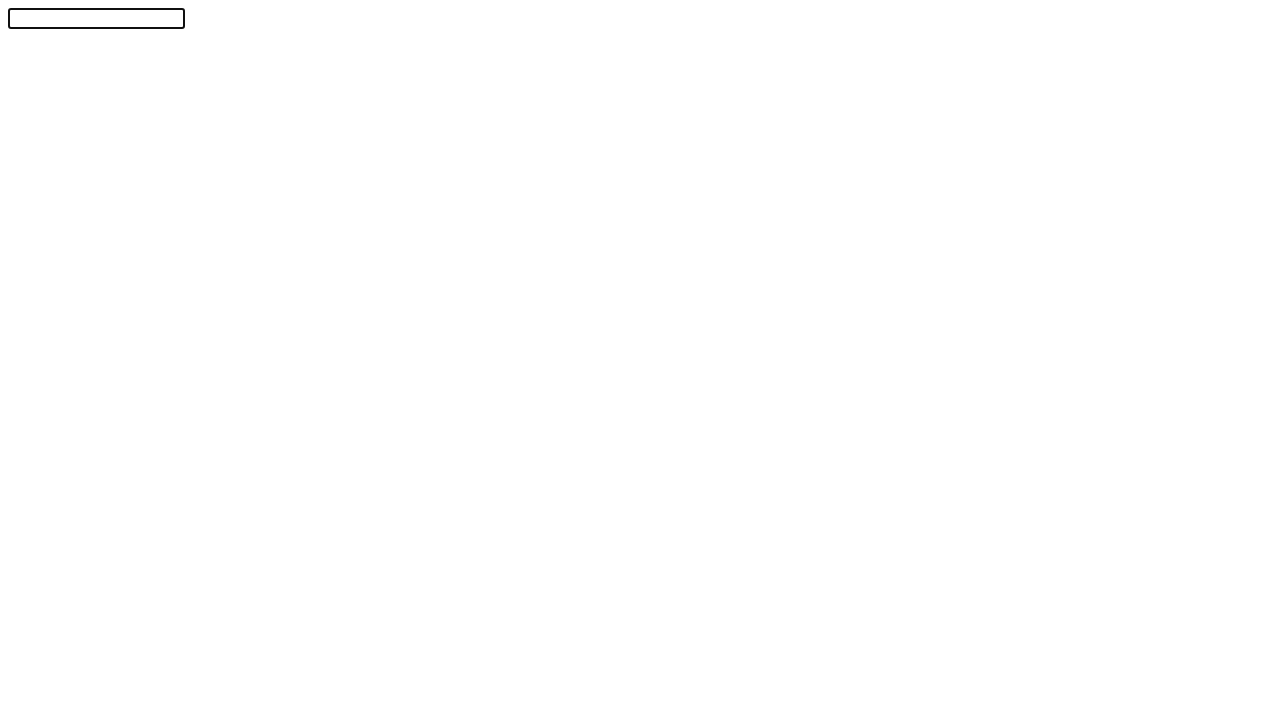

Clicked body to remove focus from text field at (640, 356) on body
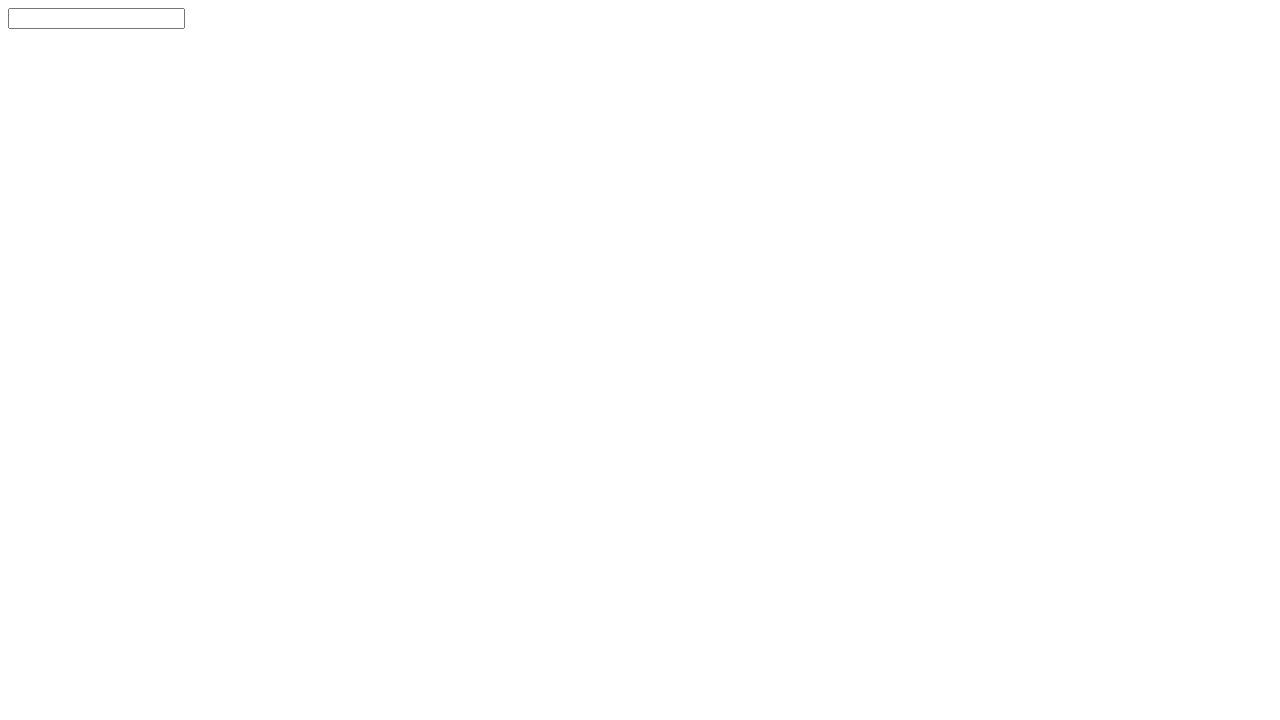

Filled text input field with 'Selenium!' on #textInput
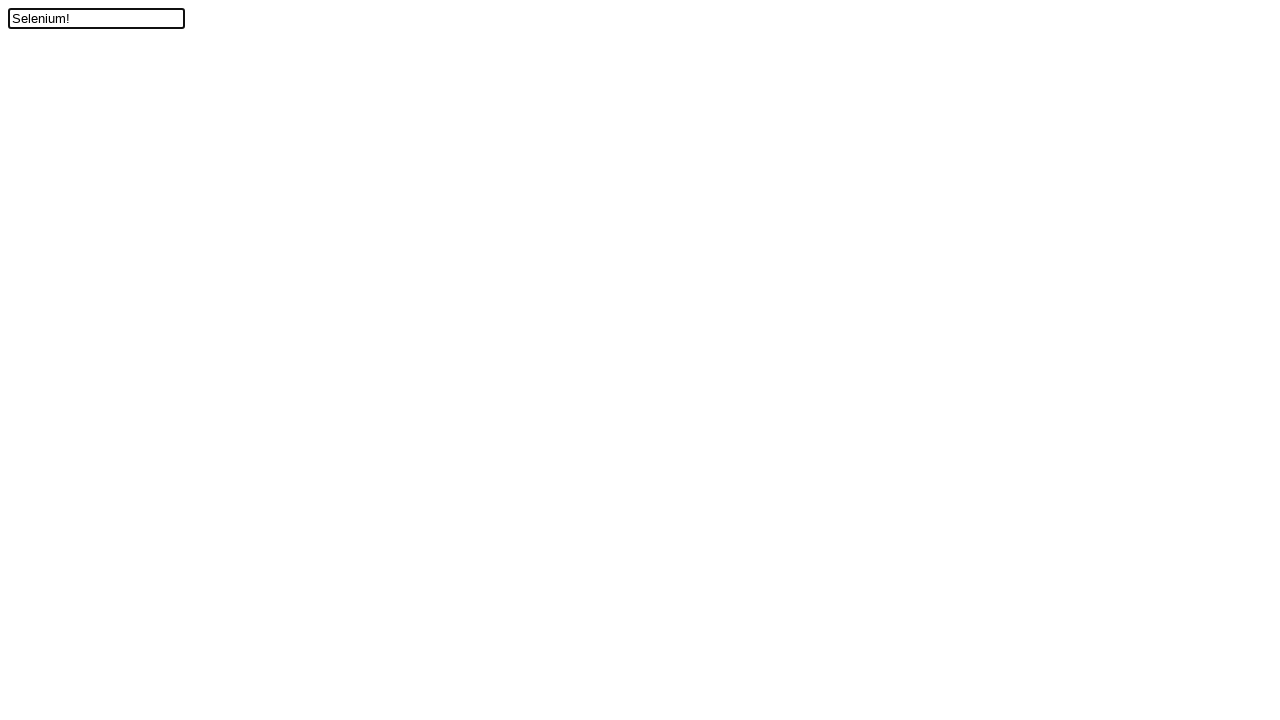

Located text input element
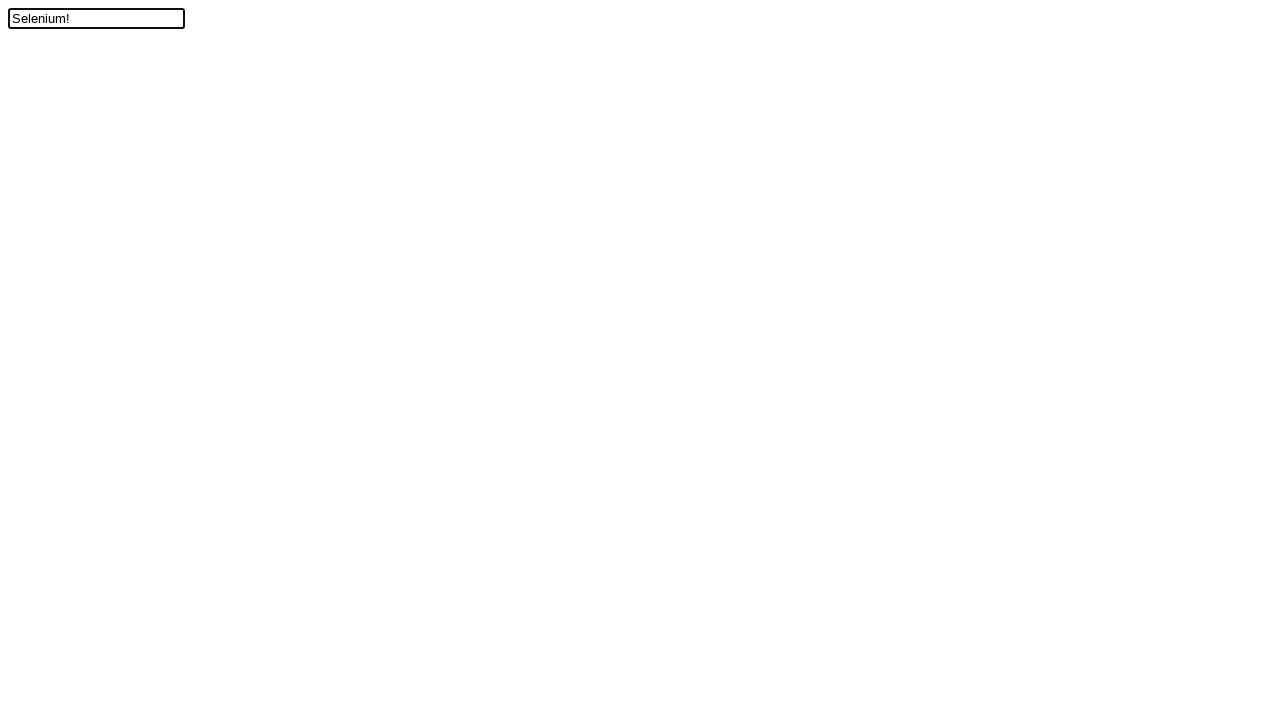

Verified text input value equals 'Selenium!'
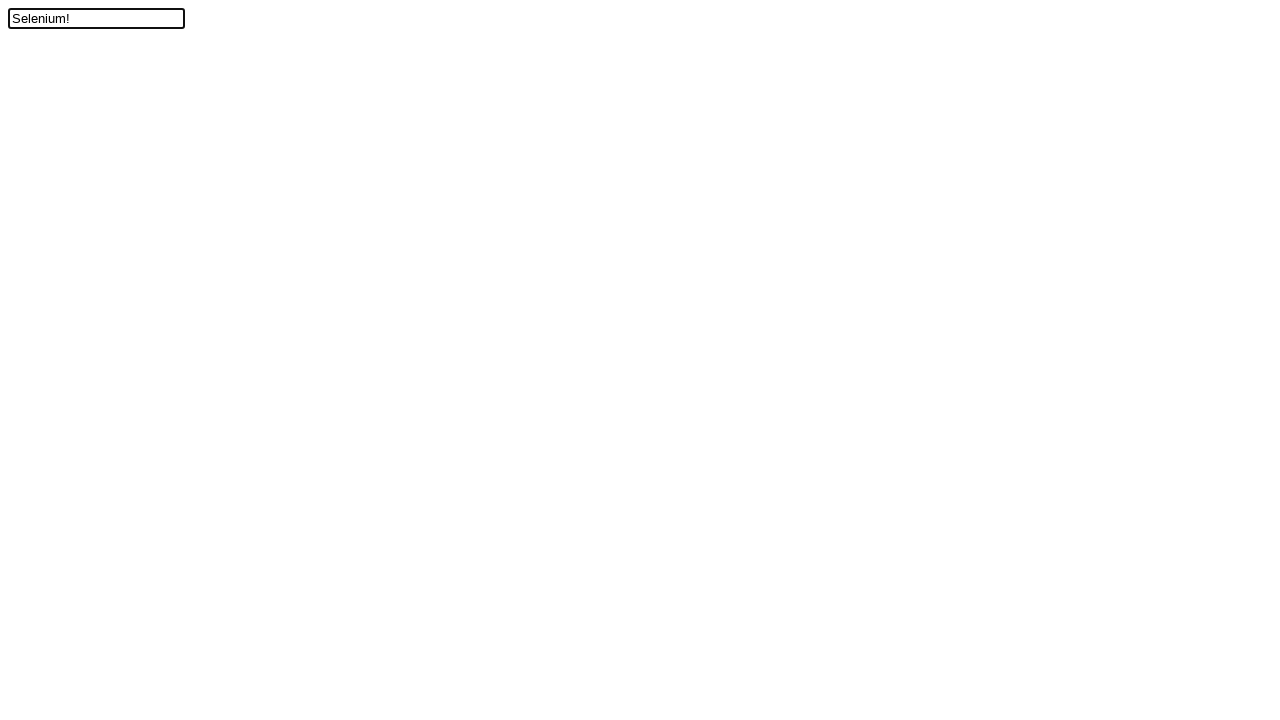

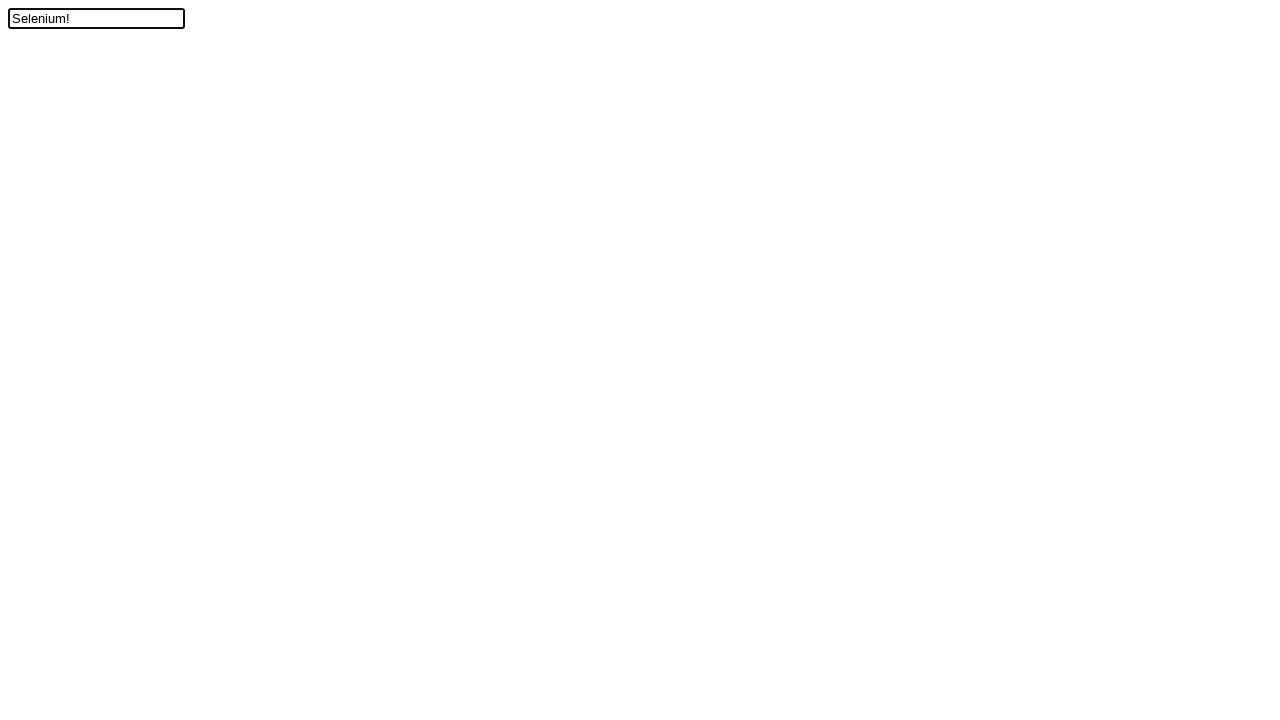